Opens the Meesho e-commerce website homepage and maximizes the browser window to verify the site loads correctly.

Starting URL: https://www.meesho.com/

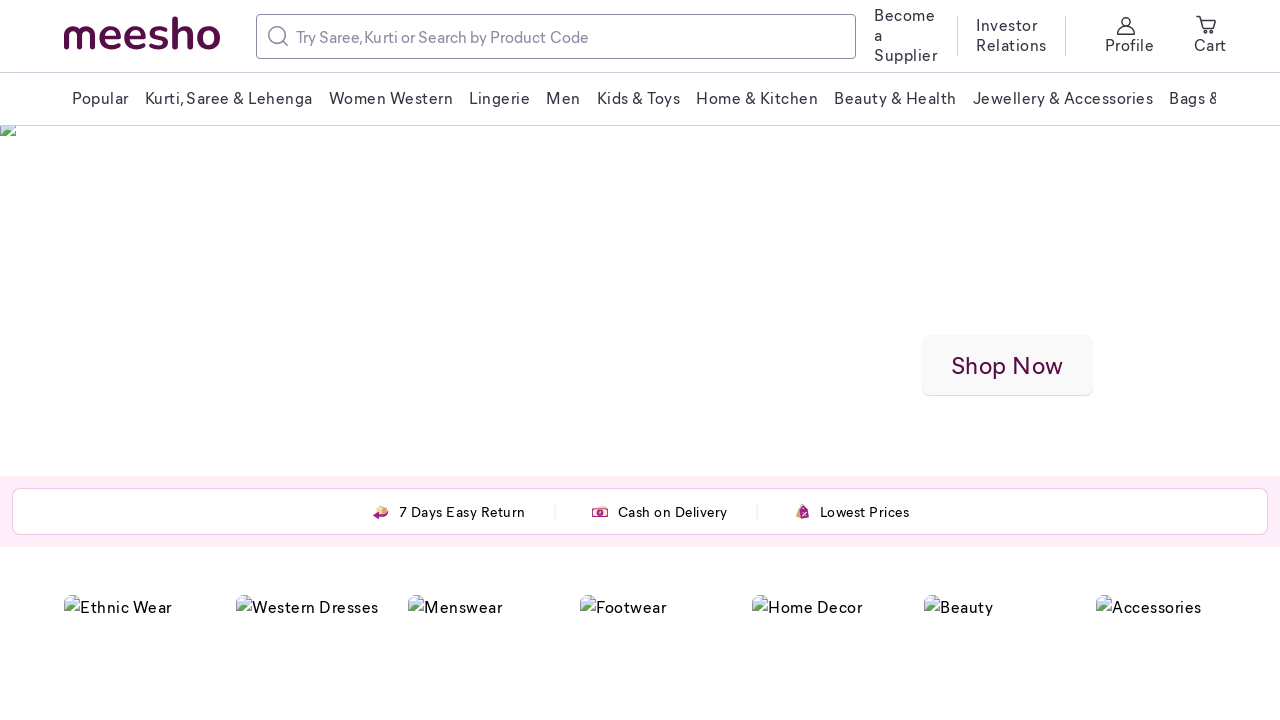

Navigated to Meesho homepage
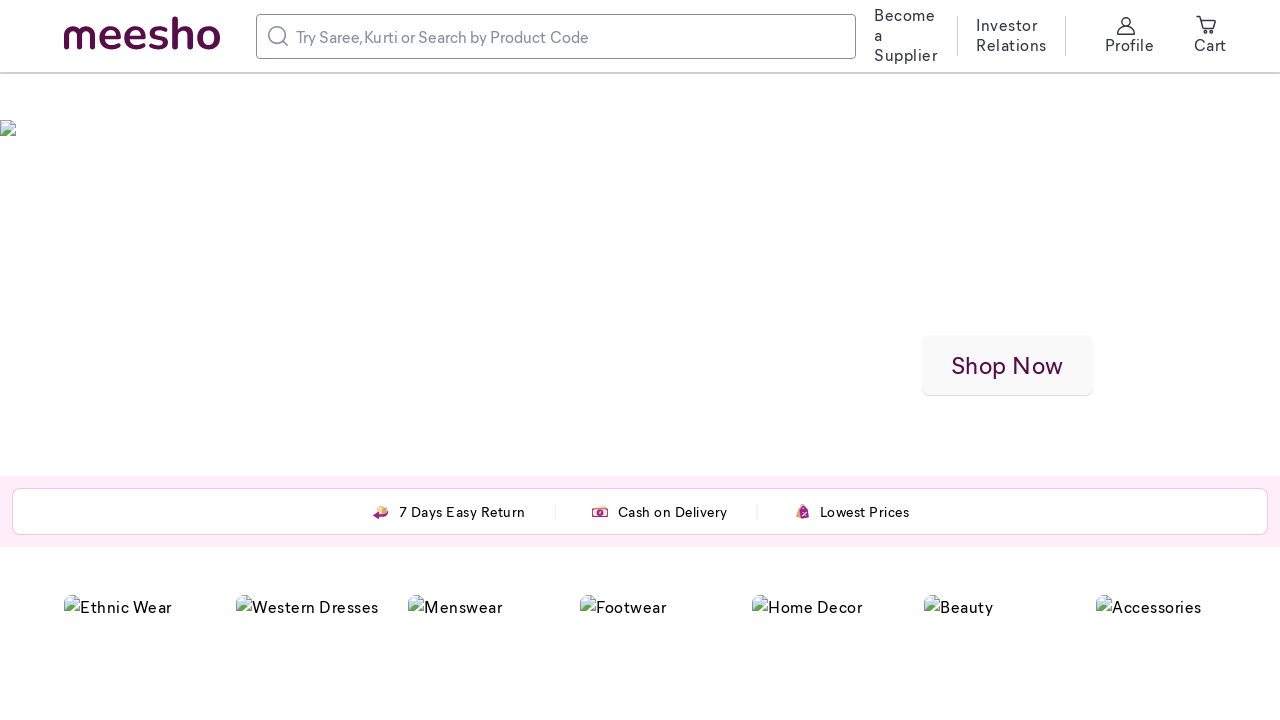

Maximized browser window to 1920x1080
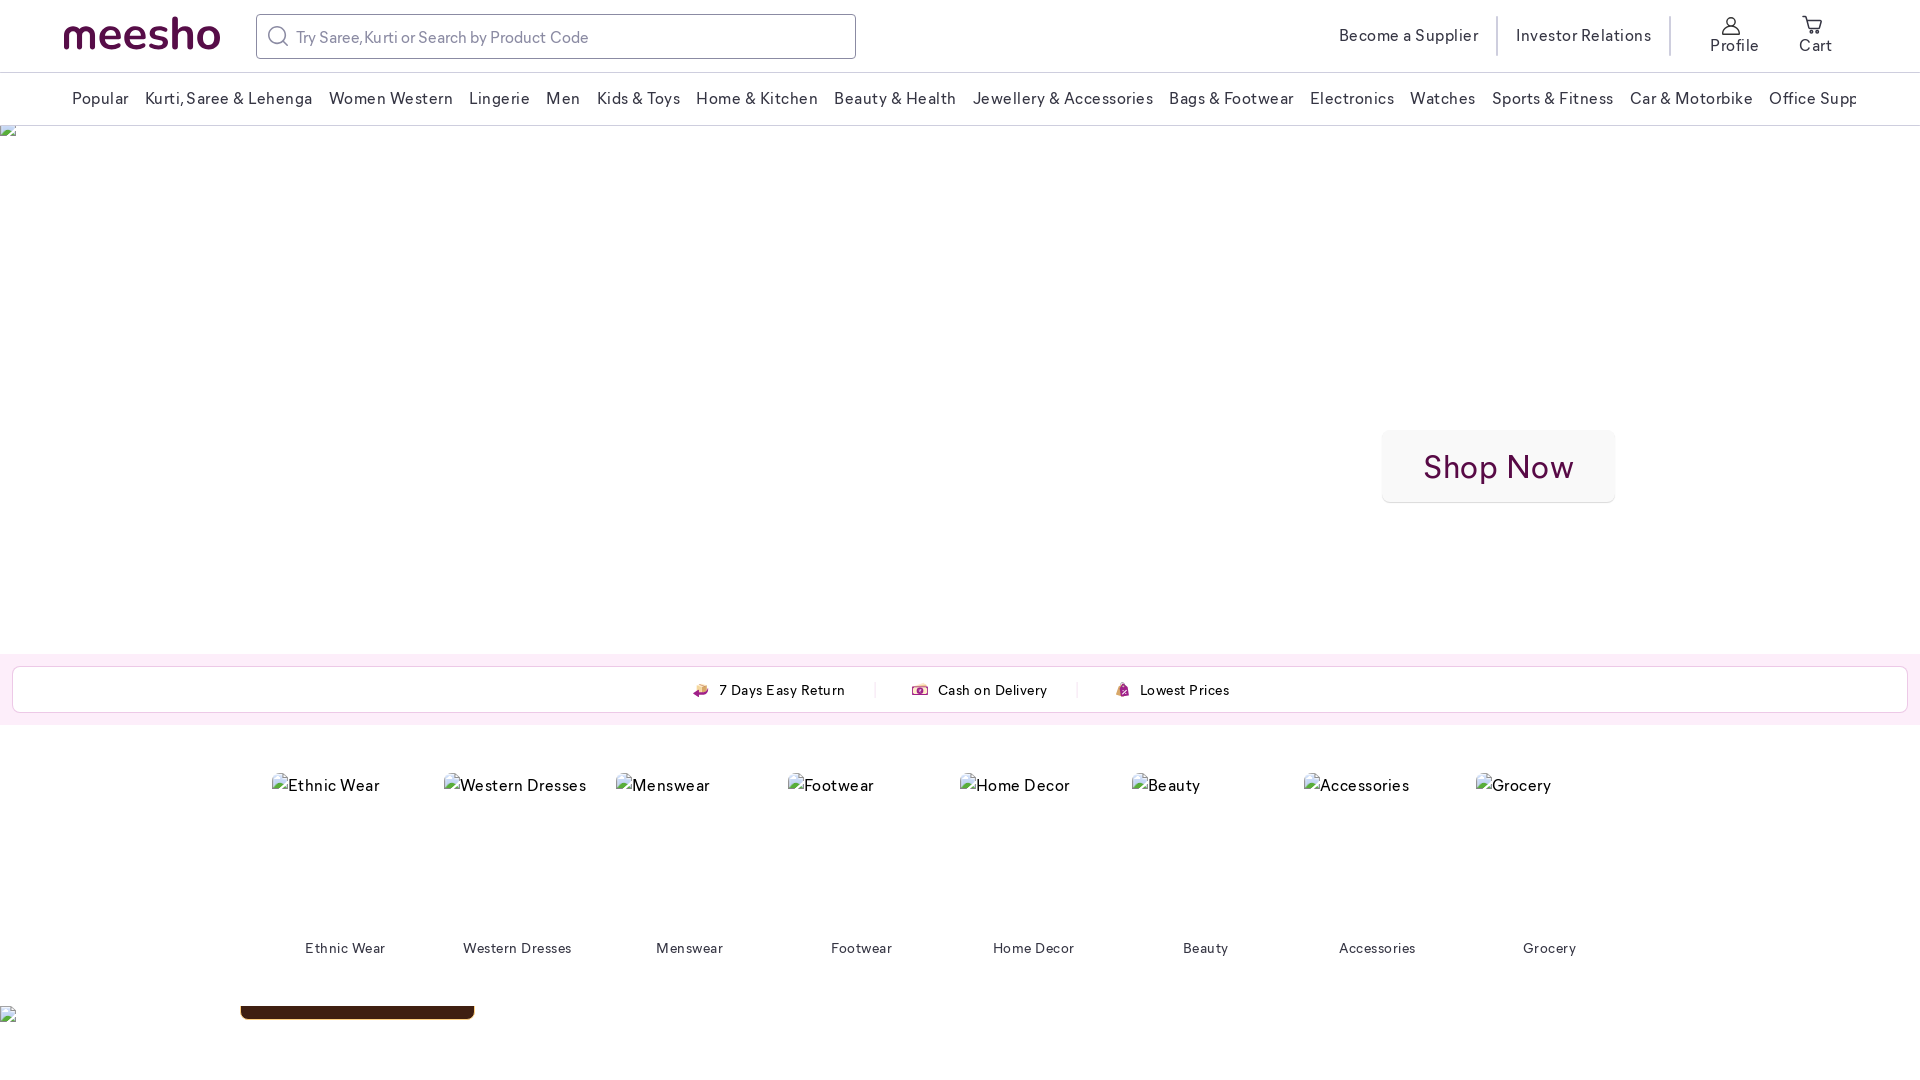

Page fully loaded and DOM content ready
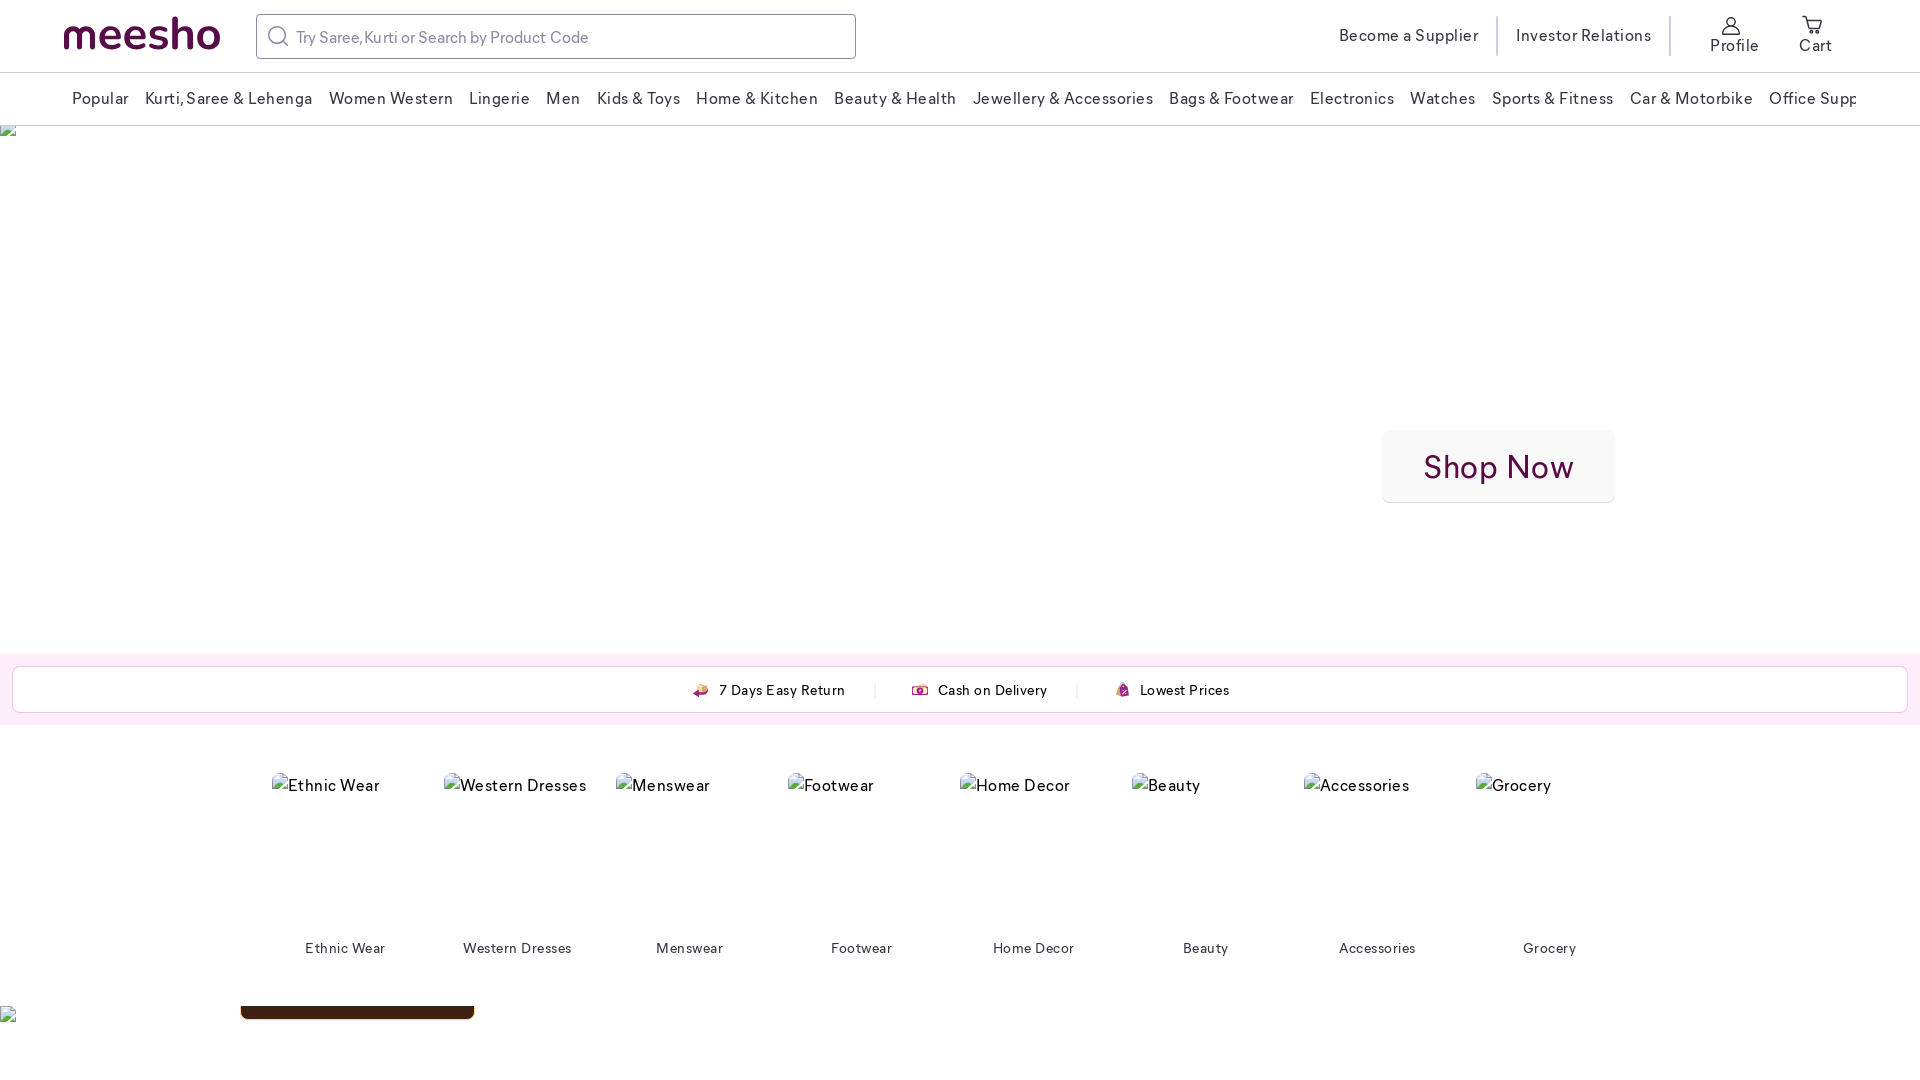

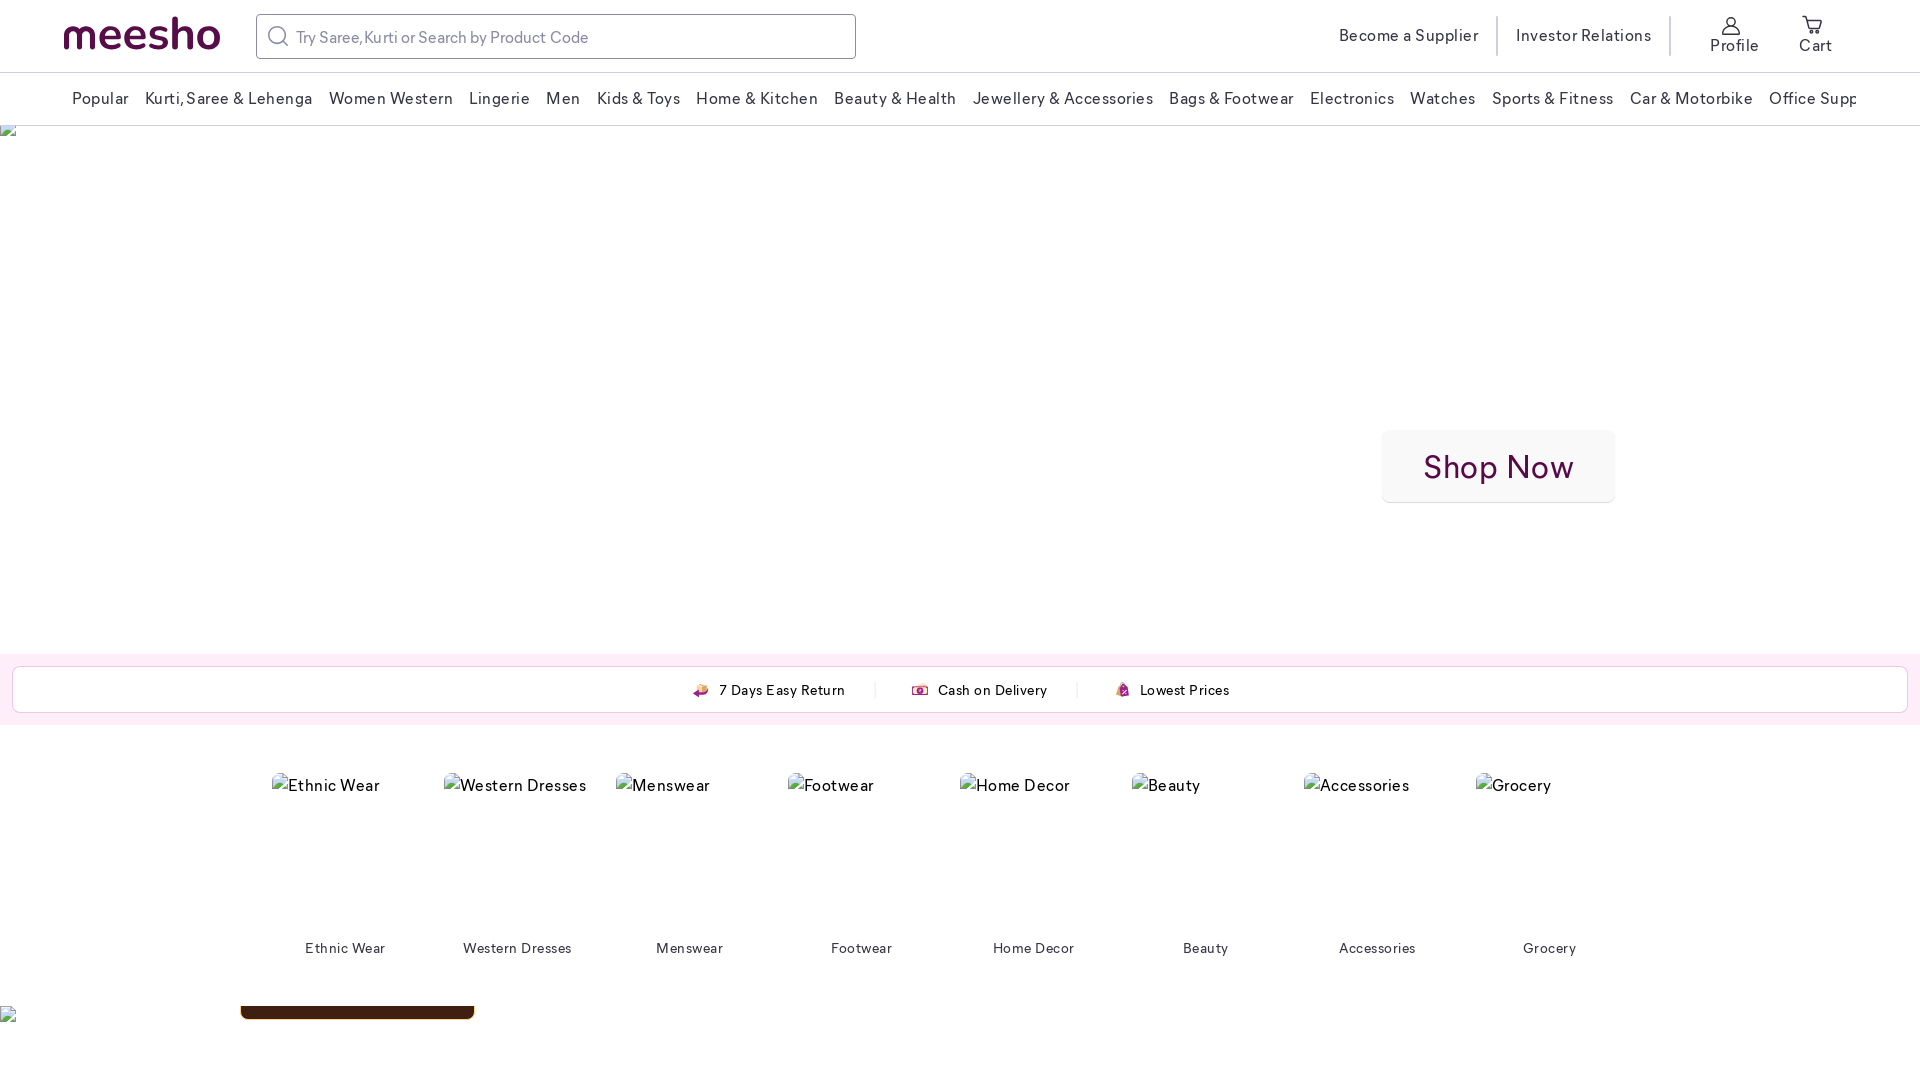